Tests drag and drop functionality on jQuery UI demo page by dragging an element onto a droppable target within an iframe

Starting URL: http://jqueryui.com/droppable/

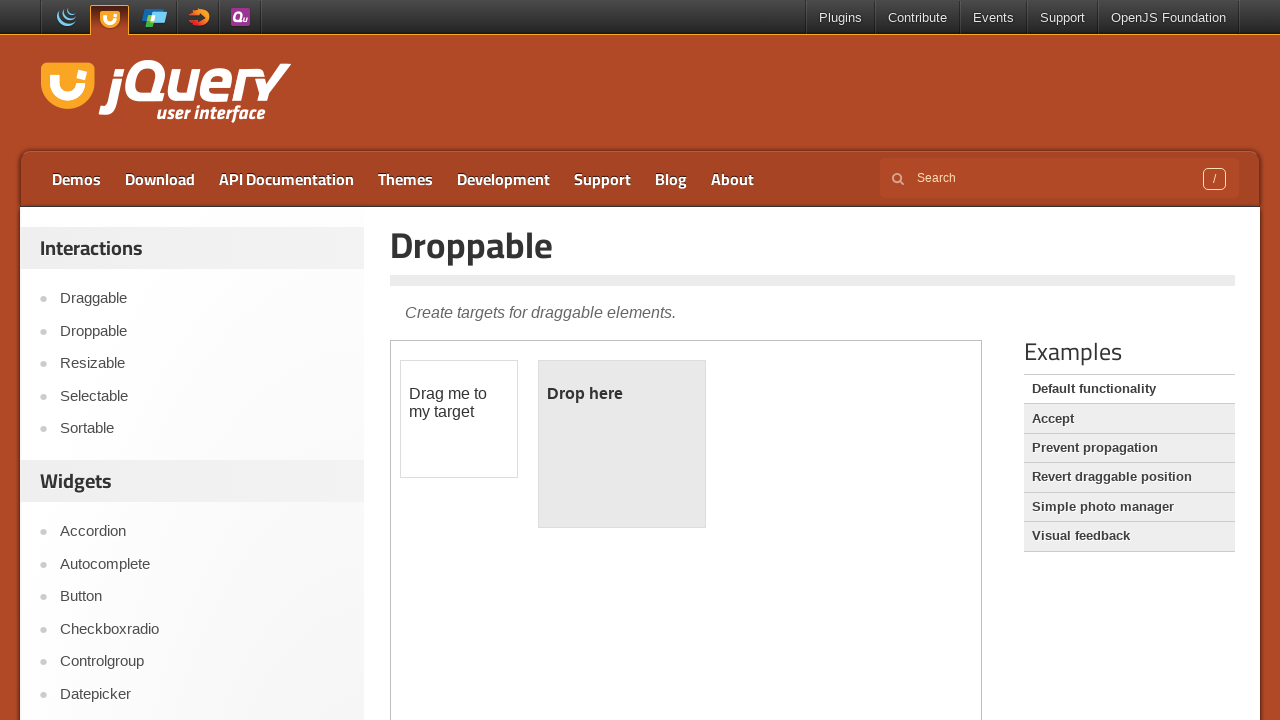

Located the iframe containing the drag and drop demo
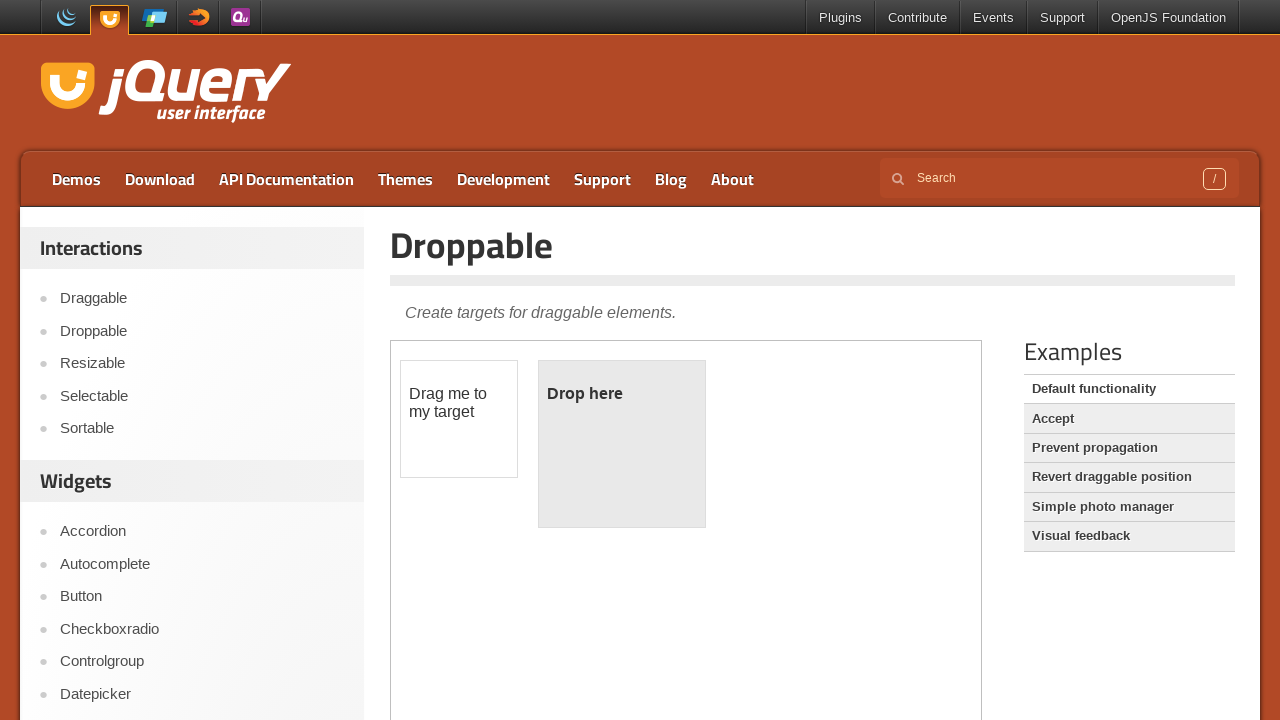

Located the draggable element with id 'draggable'
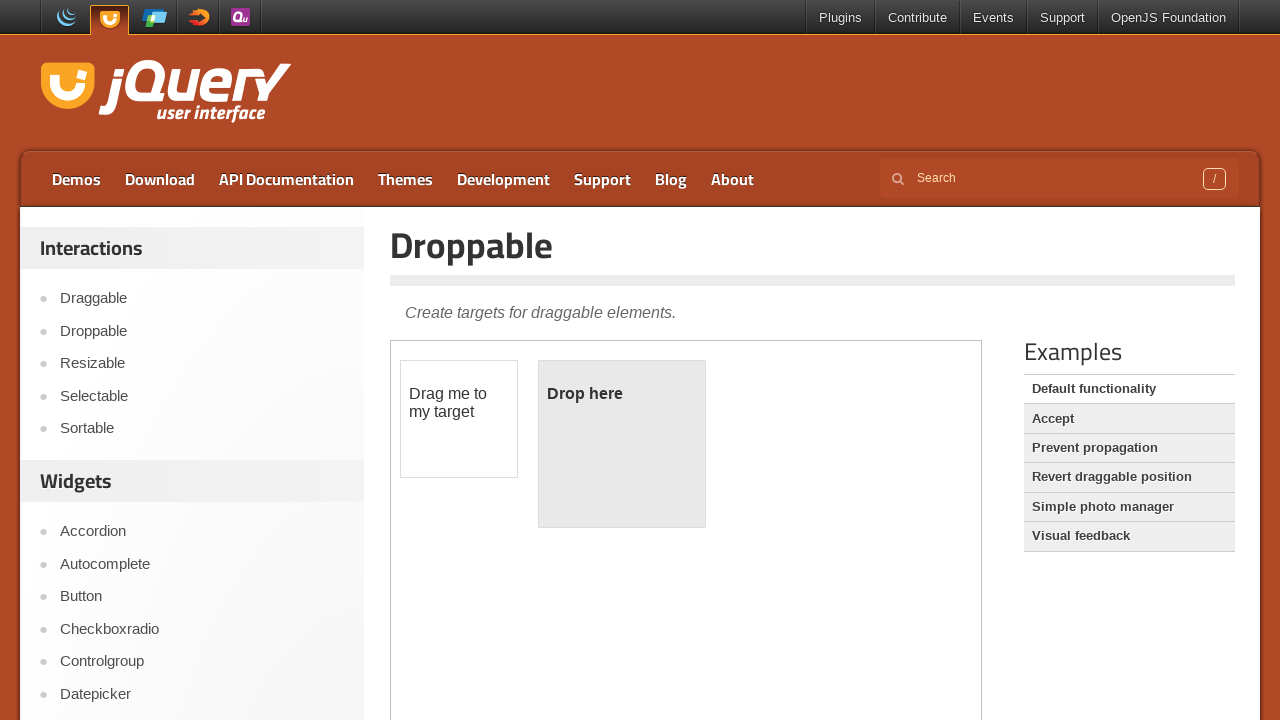

Located the droppable element with id 'droppable'
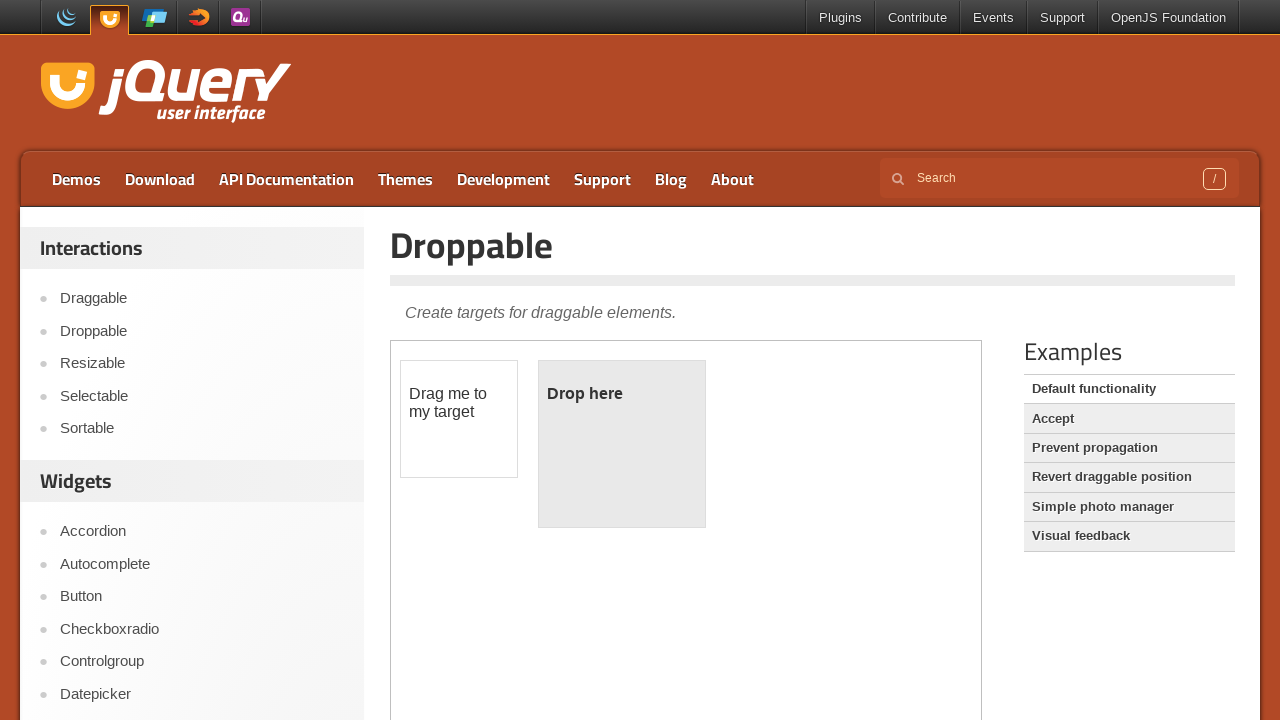

Performed drag and drop action from draggable to droppable element at (622, 444)
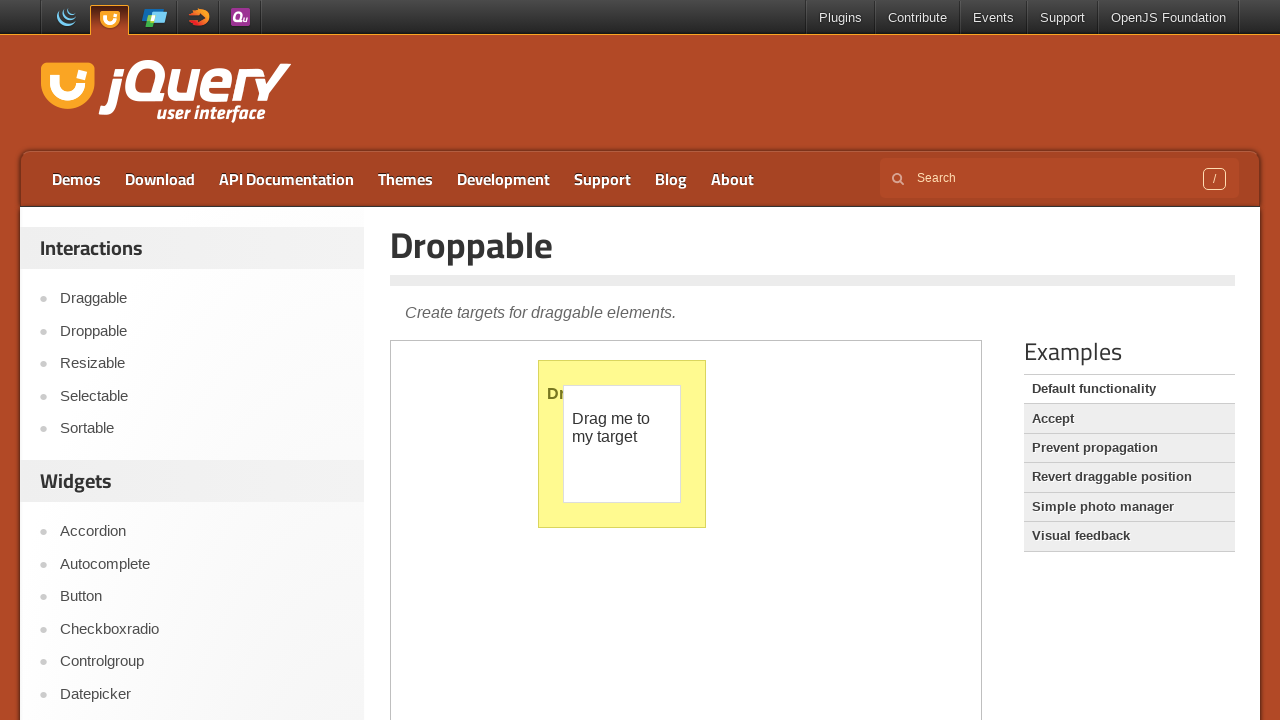

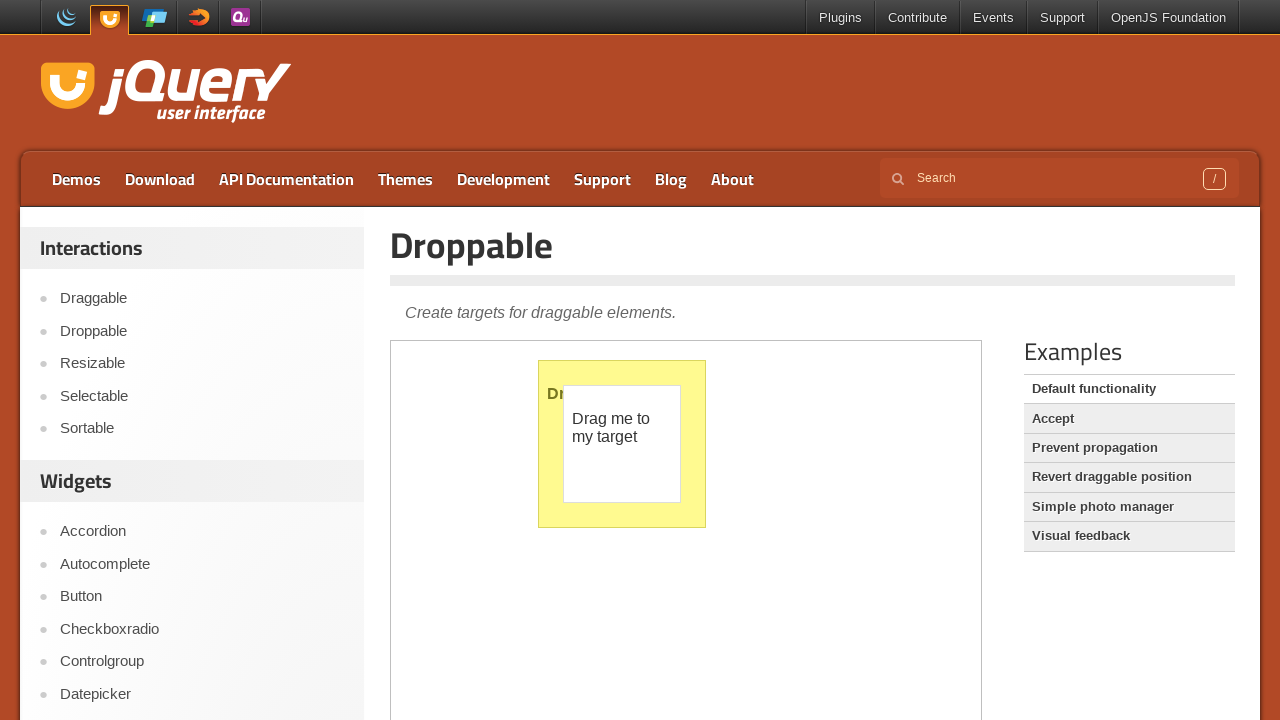